Navigates to the Playwright Vietnam material homepage and clicks on the "Bài học 4: Personal notes" lesson hyperlink to access the personal notes page.

Starting URL: https://material.playwrightvn.com/

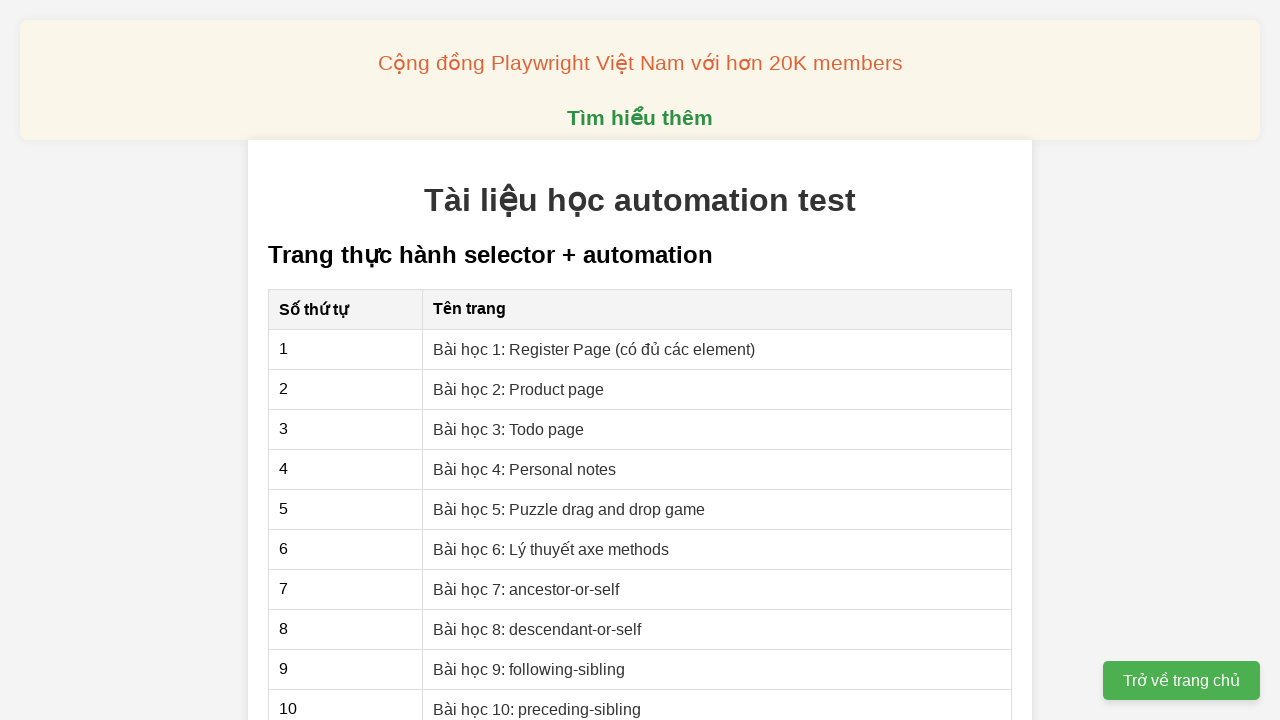

Clicked on 'Bài học 4: Personal notes' lesson hyperlink at (525, 469) on xpath=//a[text()='Bài học 4: Personal notes']
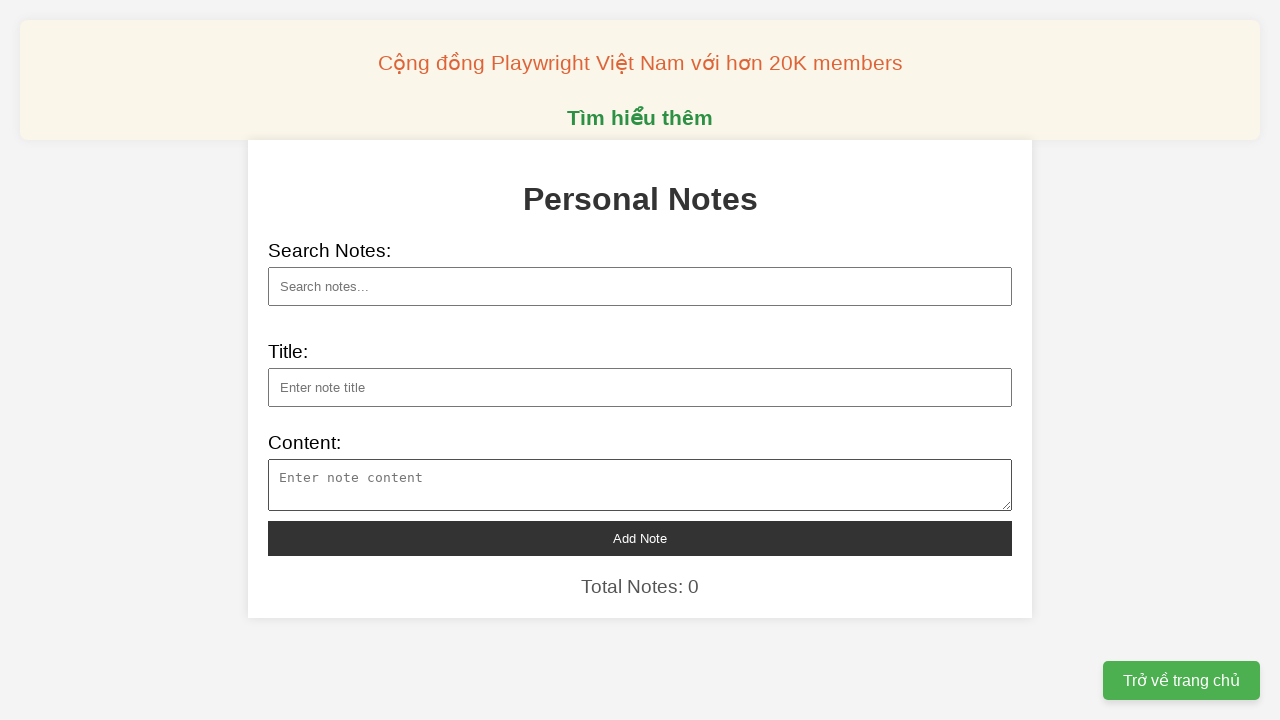

Personal notes page loaded (networkidle state reached)
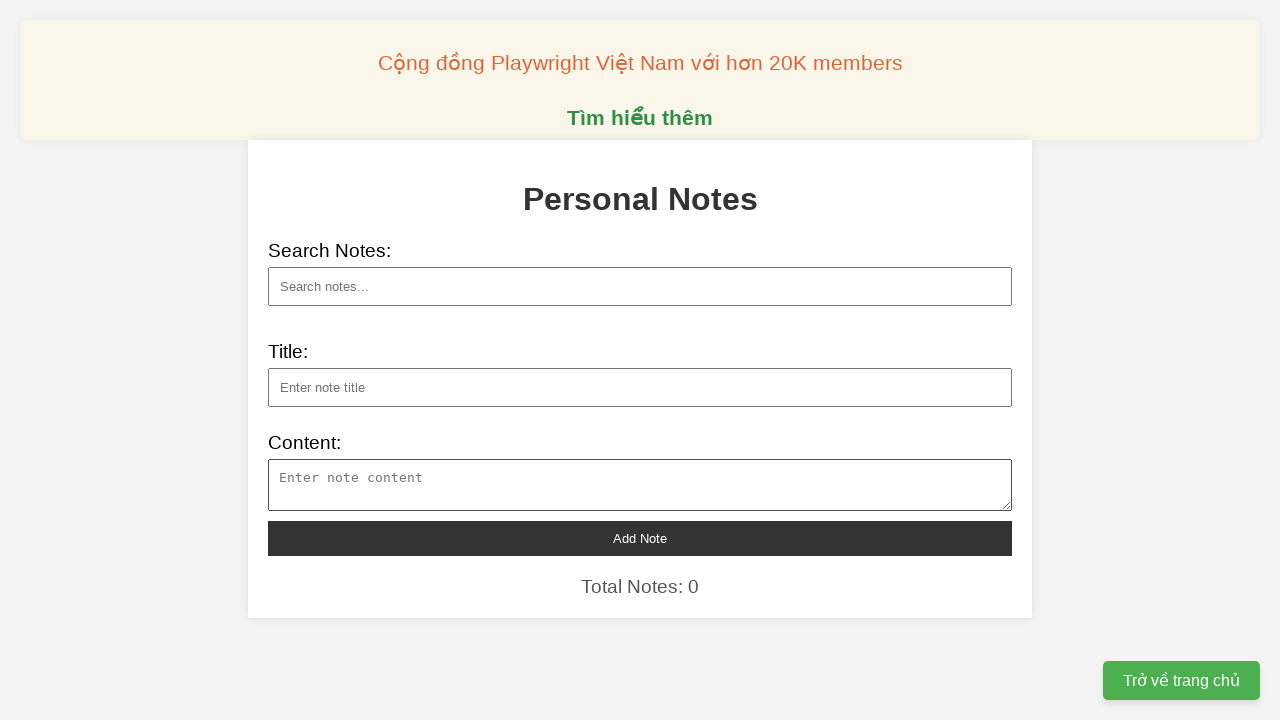

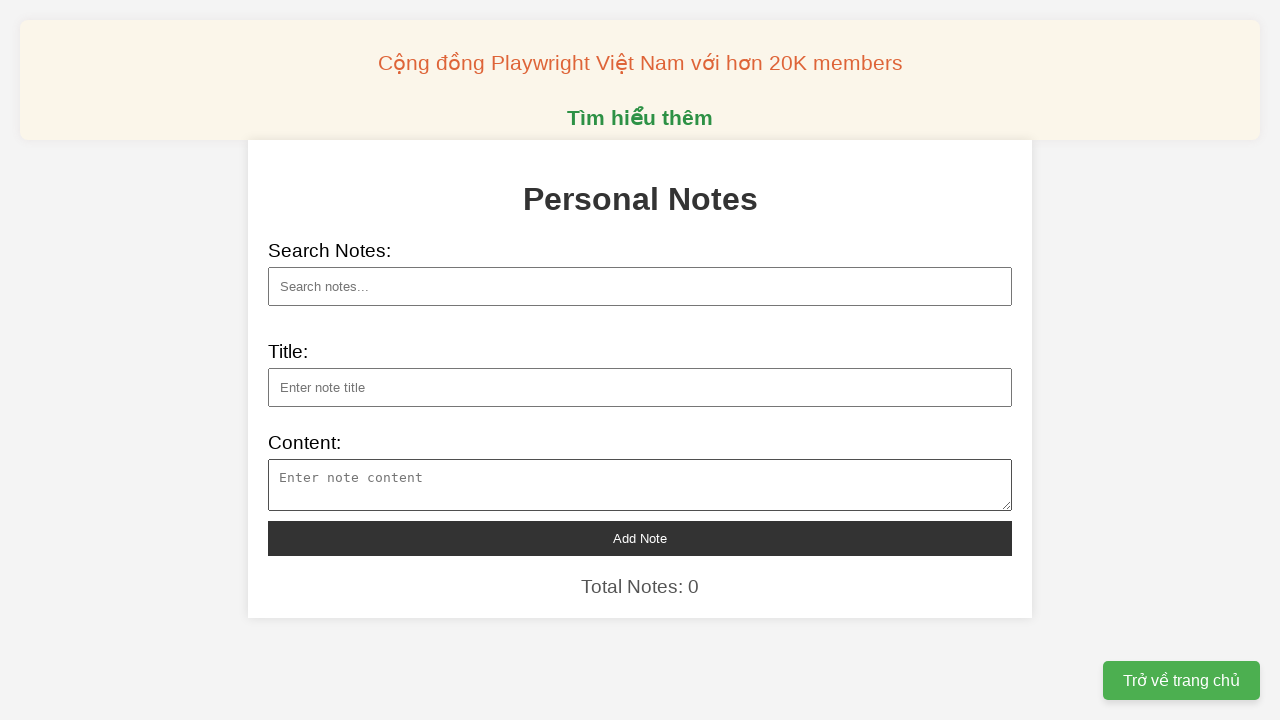